Navigates to VCTC Pune website and verifies the page loads successfully

Starting URL: https://vctcpune.com/

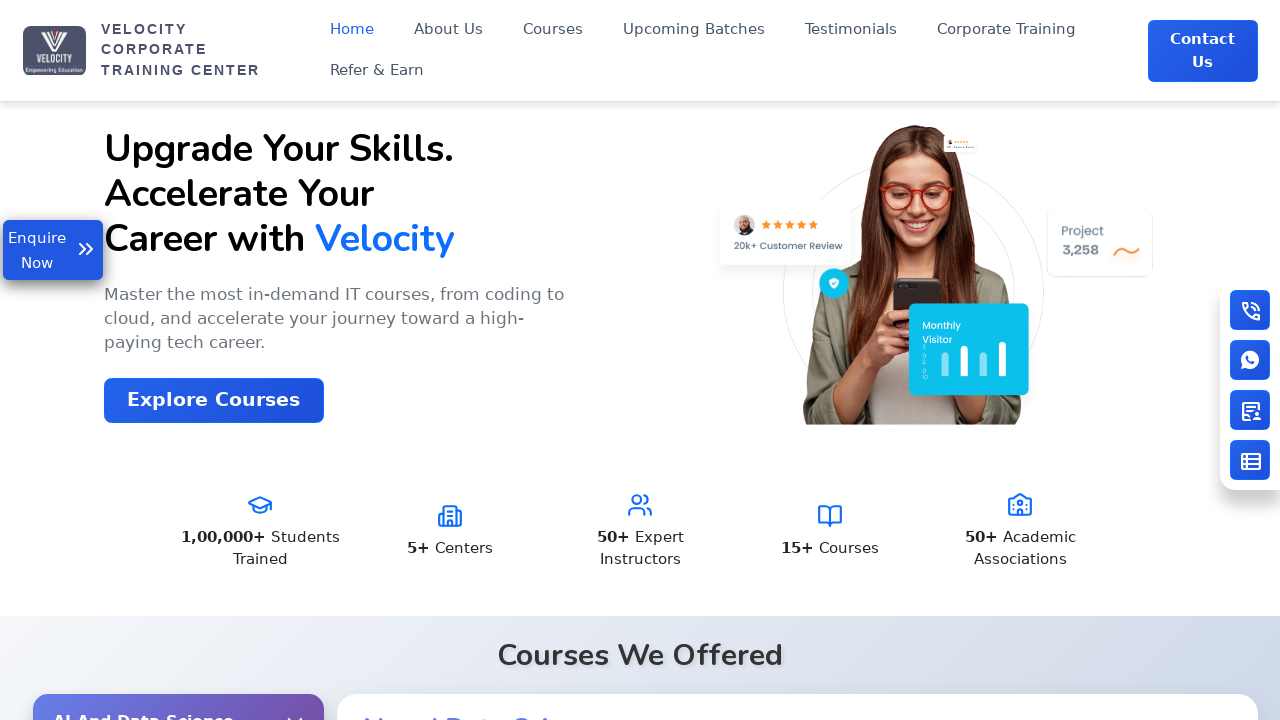

Waited for VCTC Pune website to load (DOM content loaded)
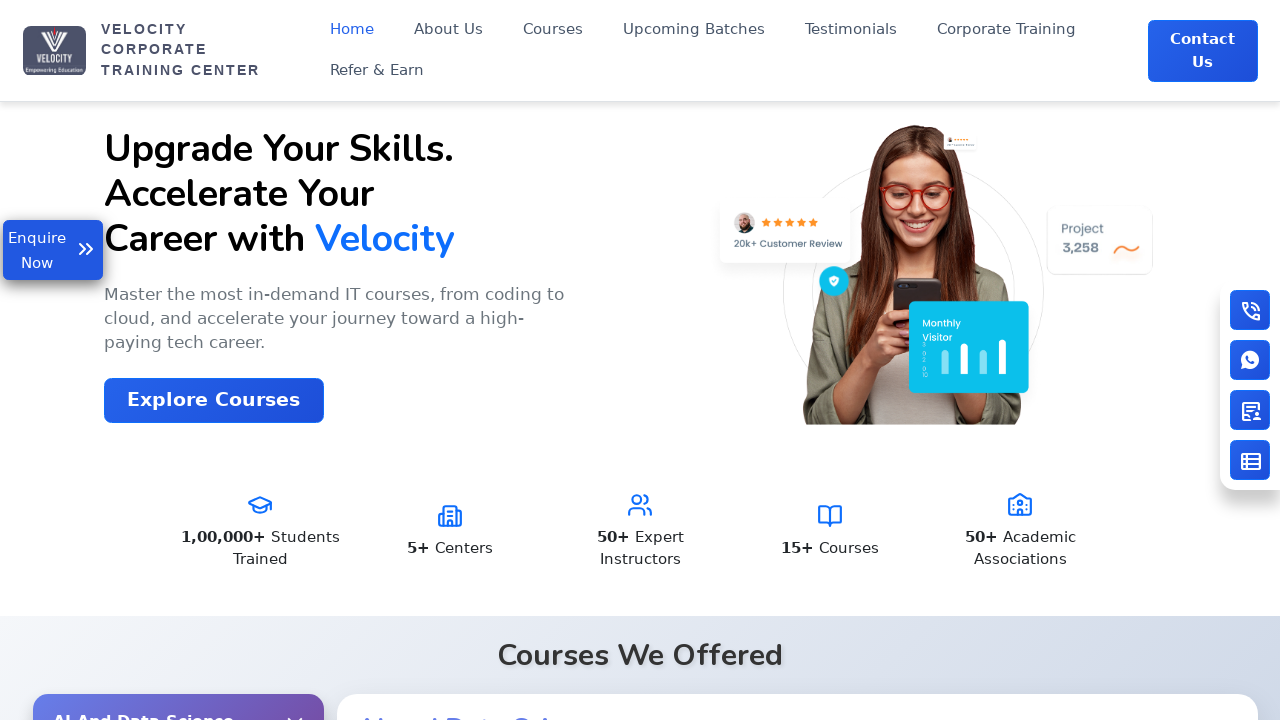

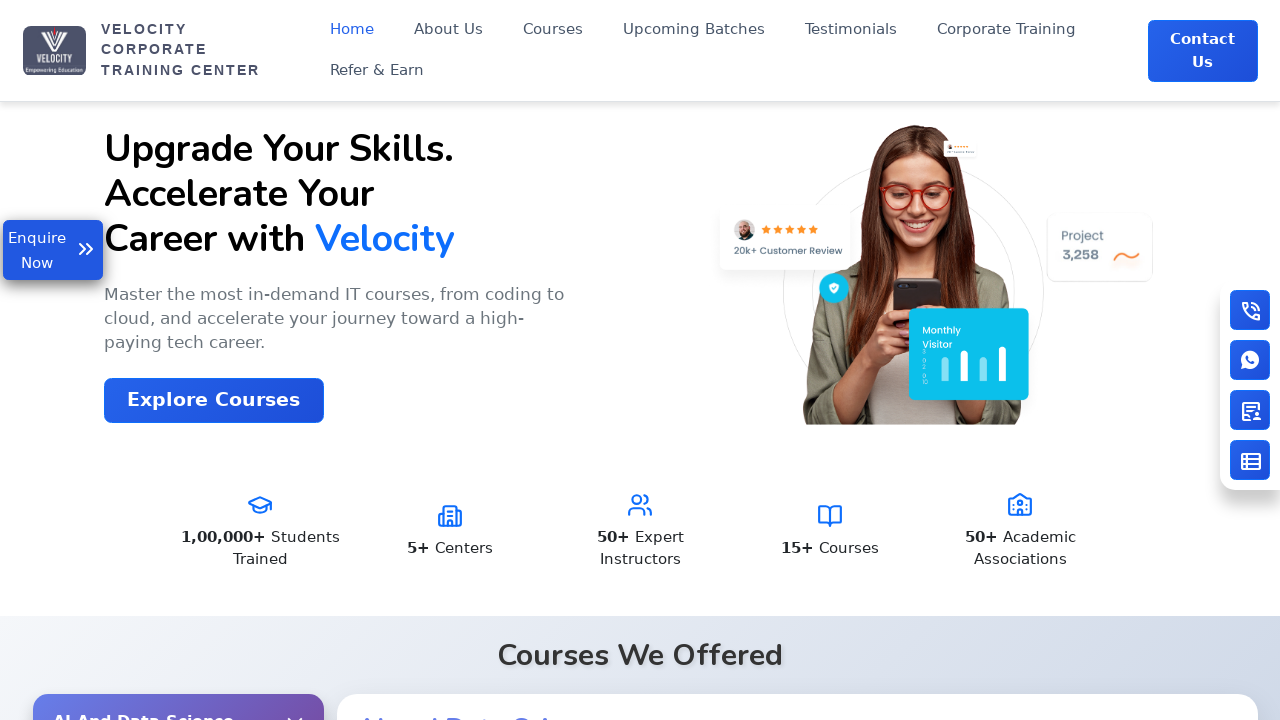